Navigates to React framework example and verifies the title

Starting URL: https://todomvc.com/

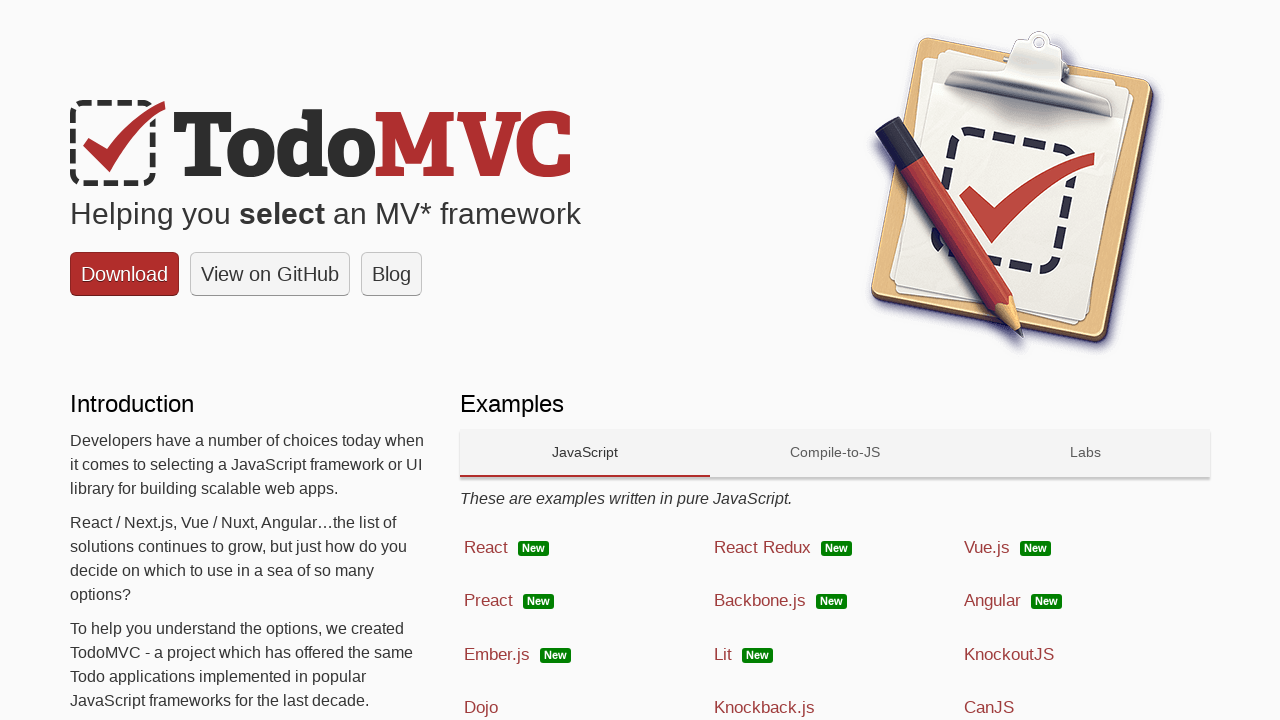

Clicked on React framework link at (585, 548) on a[href='examples/react/dist/']
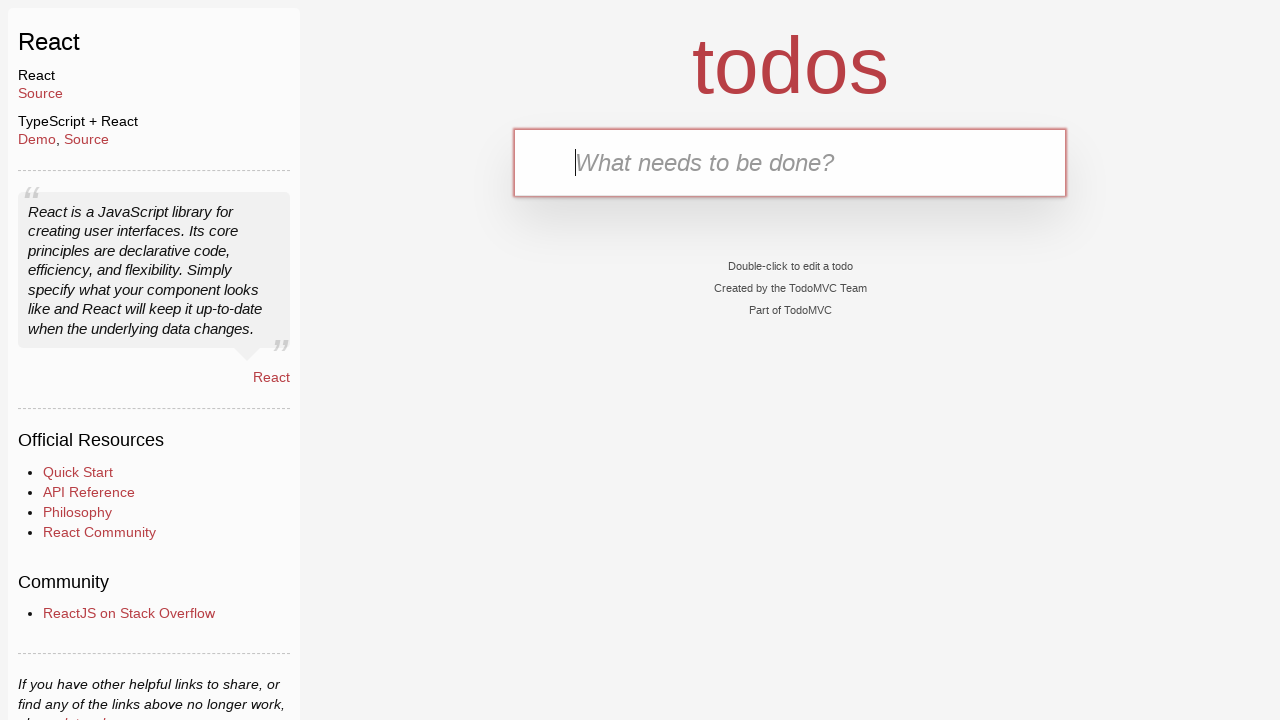

Verified page title is 'TodoMVC: React'
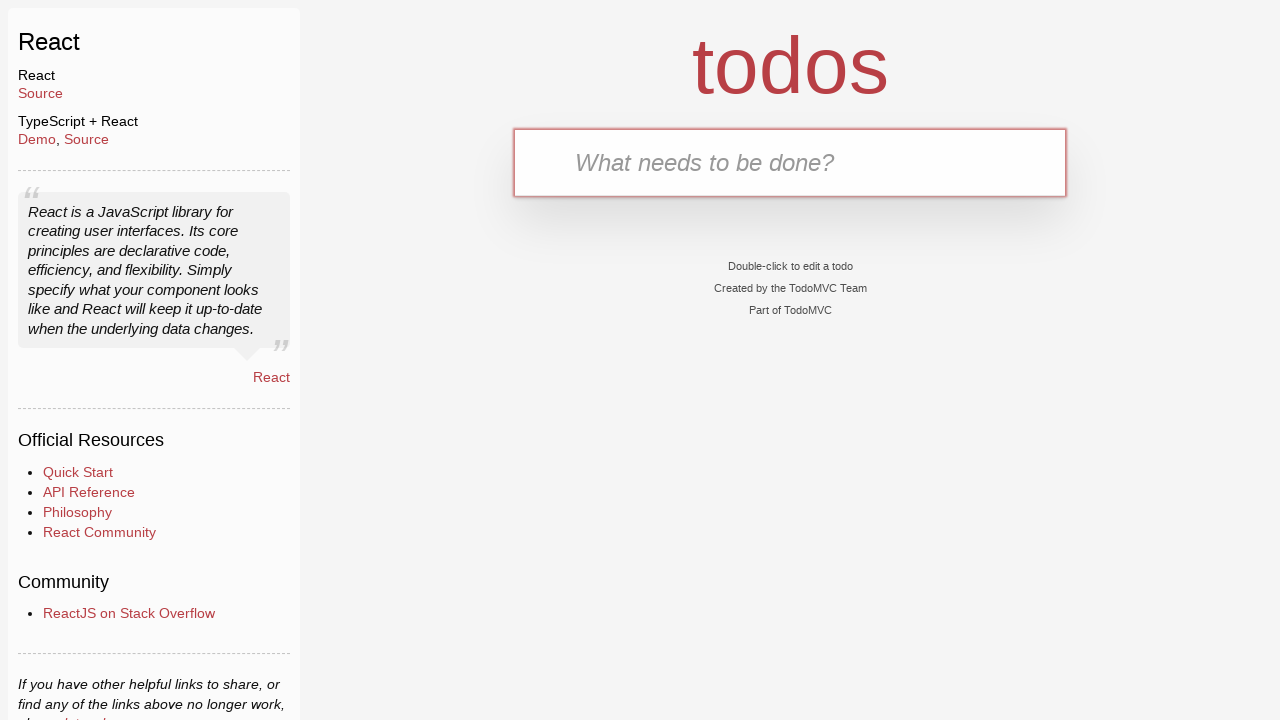

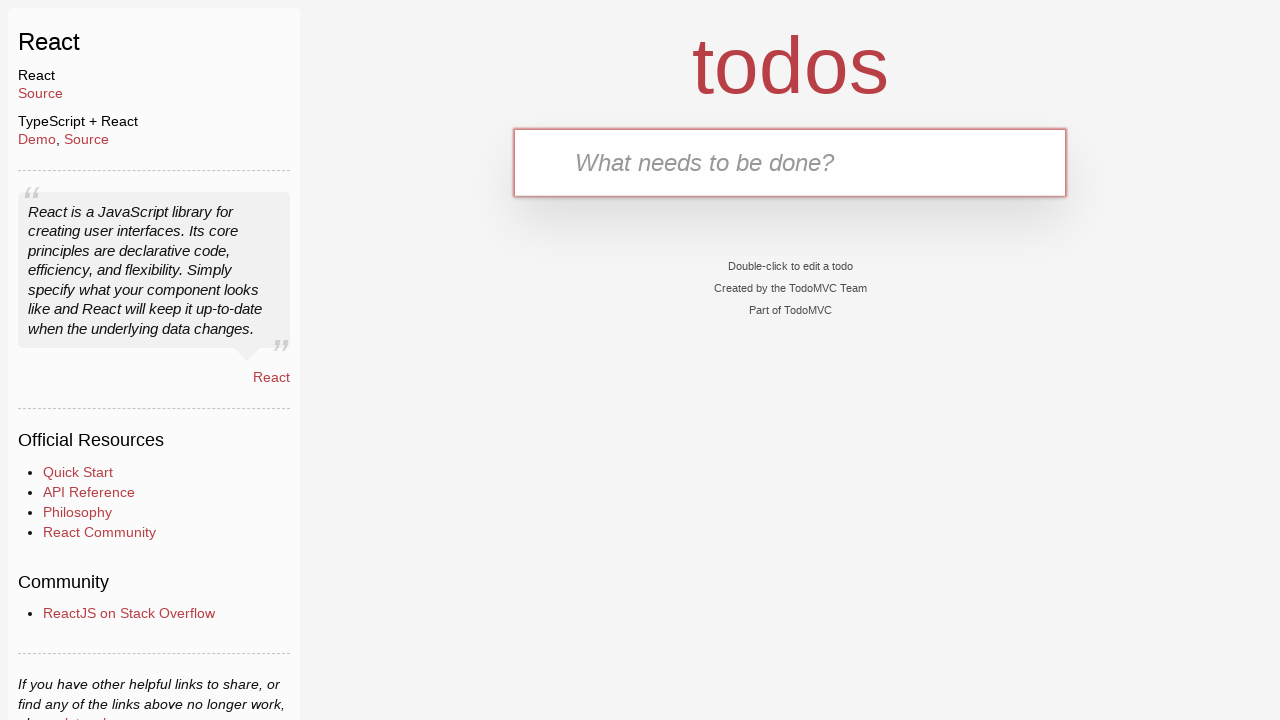